Mocks the fruits API to return "Watermelon" and verifies the mocked fruit is displayed on the page

Starting URL: https://demo.playwright.dev/api-mocking

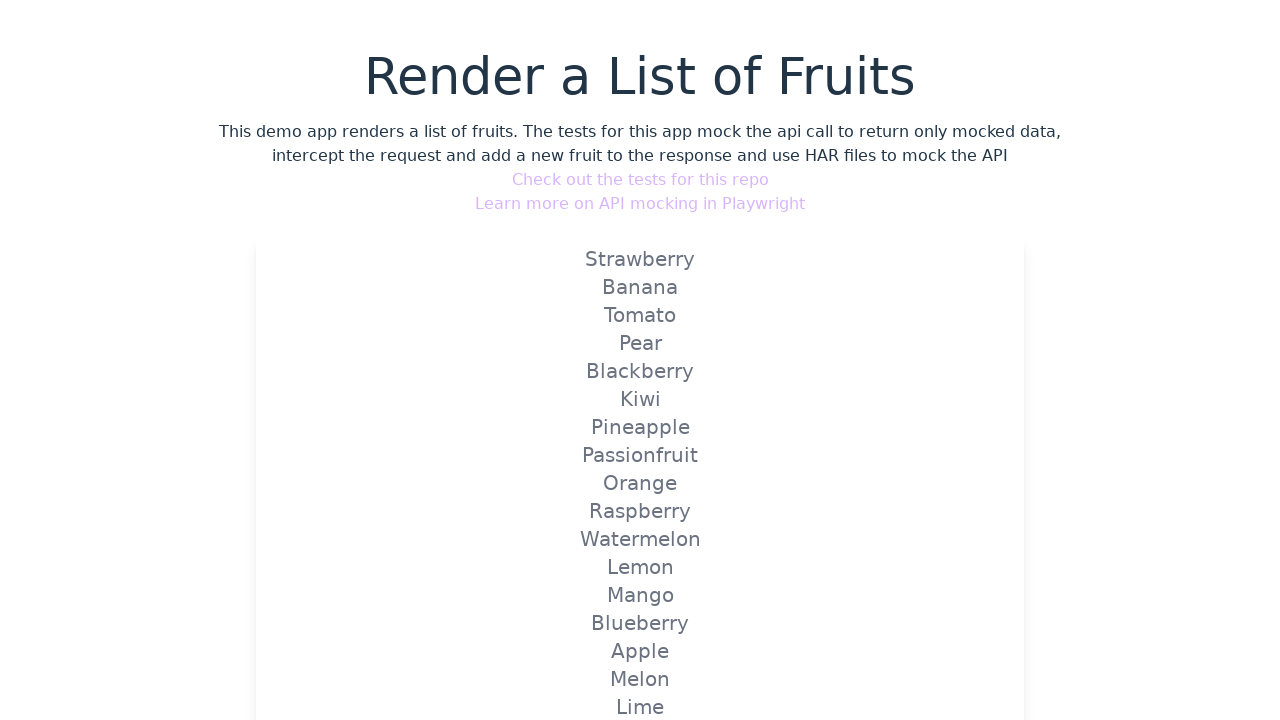

Mocked fruits API to return Watermelon
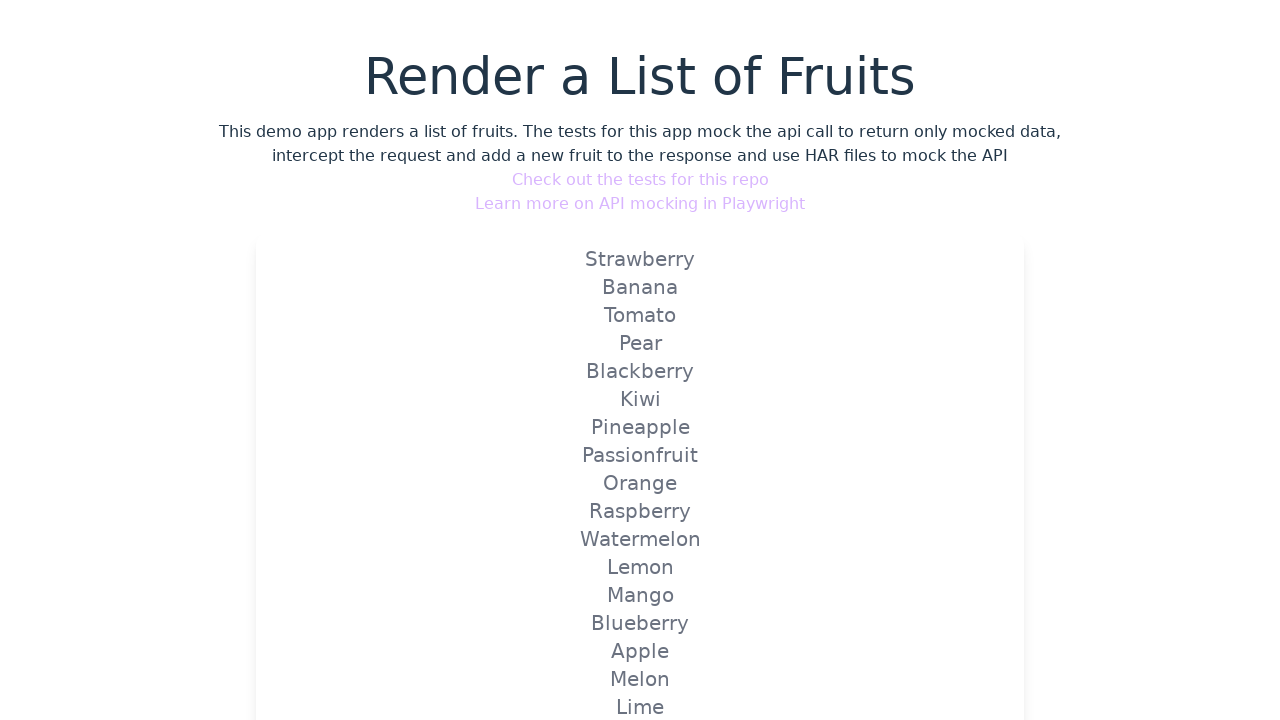

Reloaded the page to trigger the mocked API
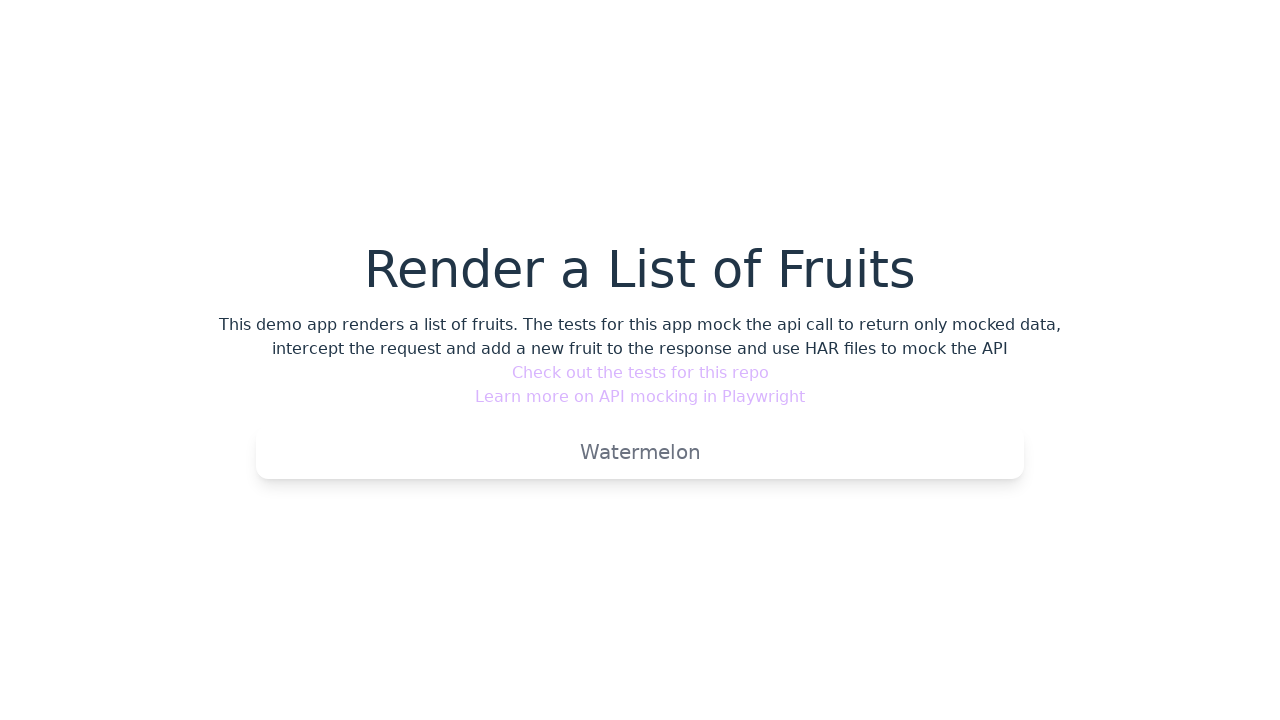

Verified that Watermelon is displayed on the page
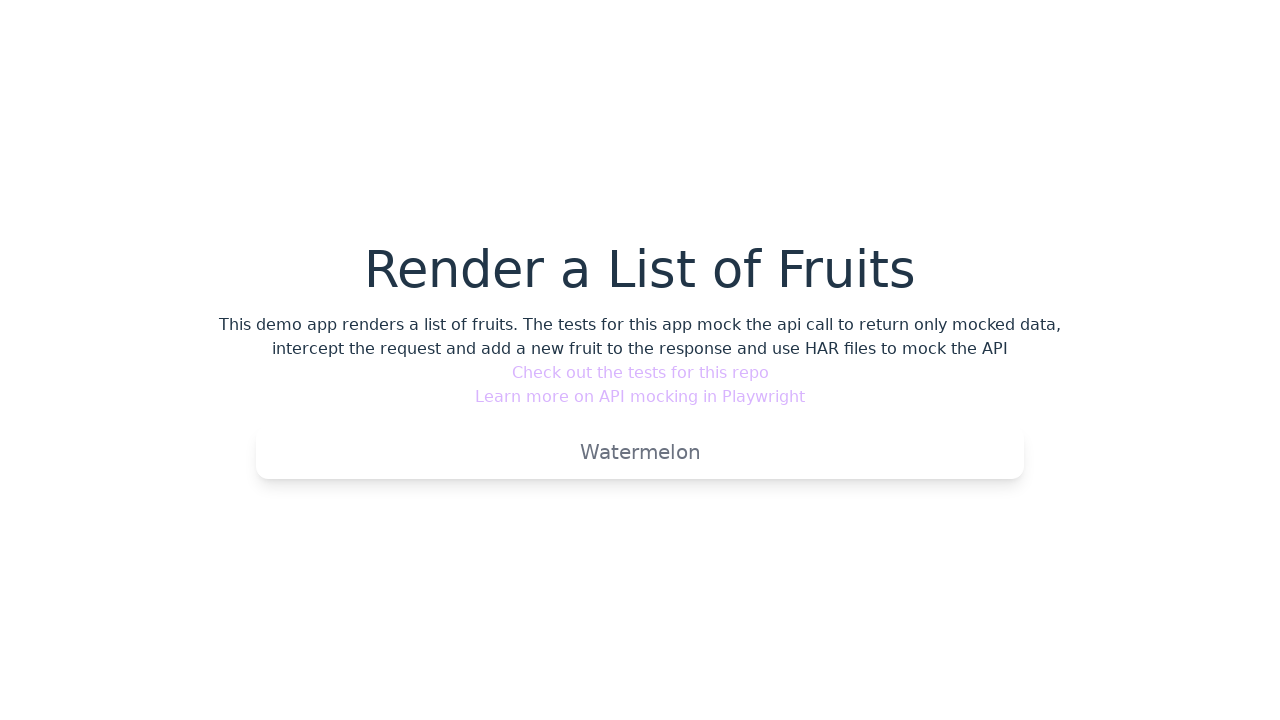

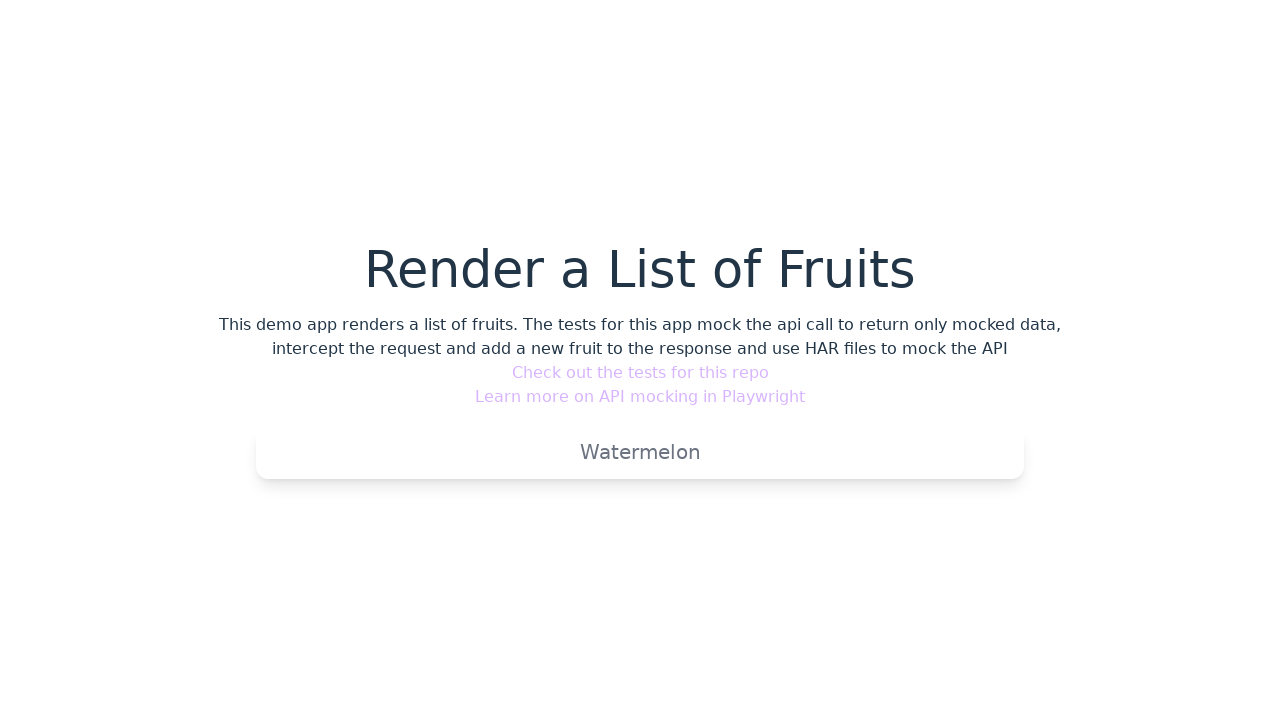